Tests window switching functionality by clicking a button to open a new window, switching to it, and interacting with elements in the new window

Starting URL: http://demo.automationtesting.in/Windows.html

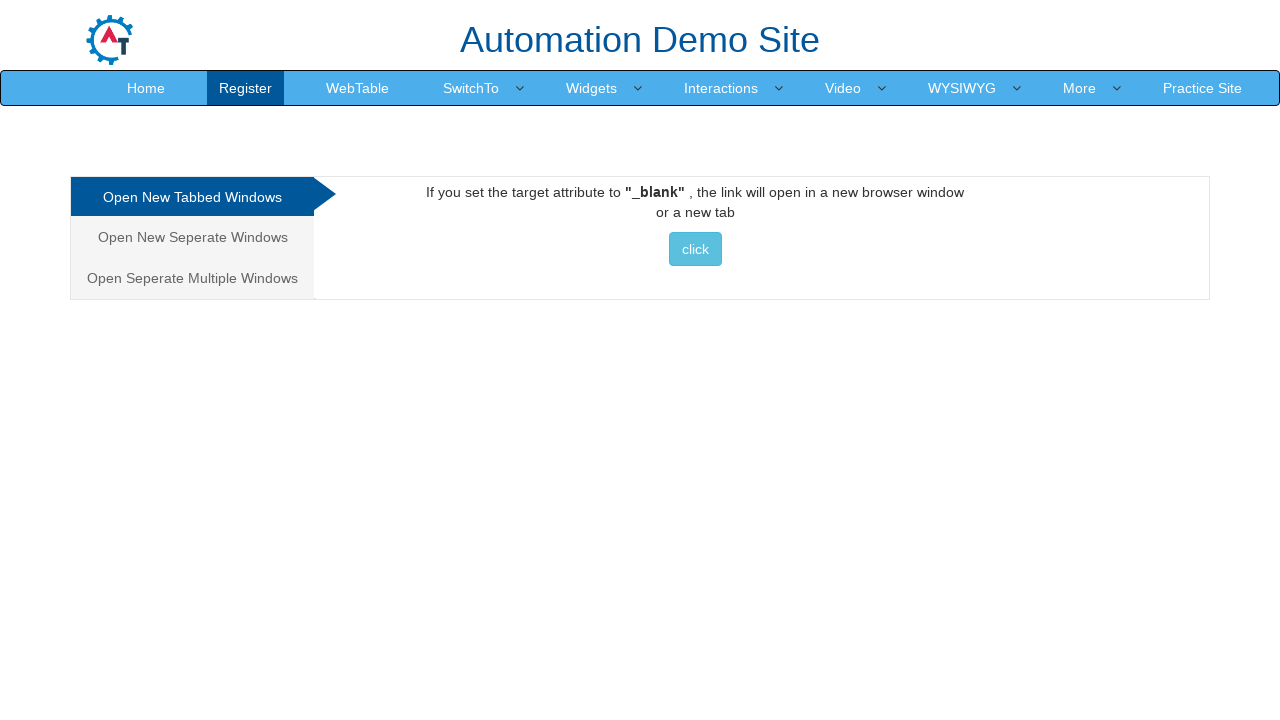

Clicked on the third tab with class 'analystic' at (192, 278) on xpath=//li[3]//a[@class='analystic']
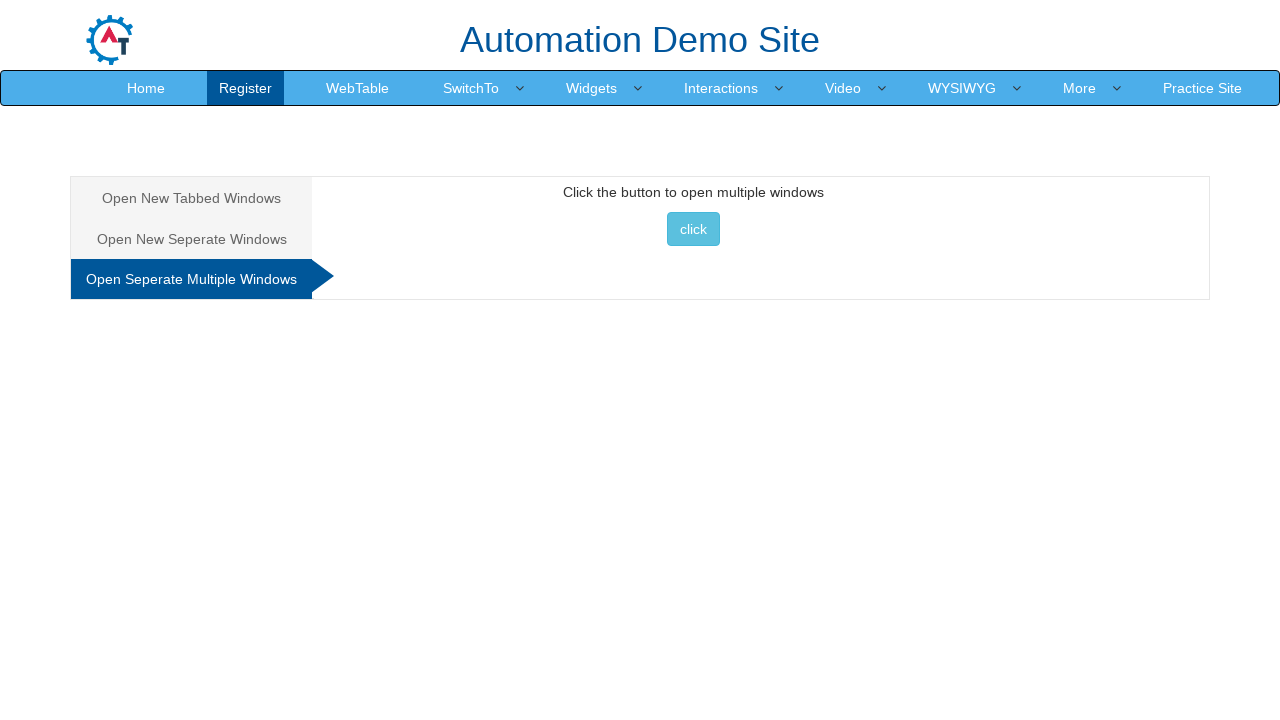

Clicked button to open new window and captured new page object at (693, 229) on xpath=//button[text()='click ']
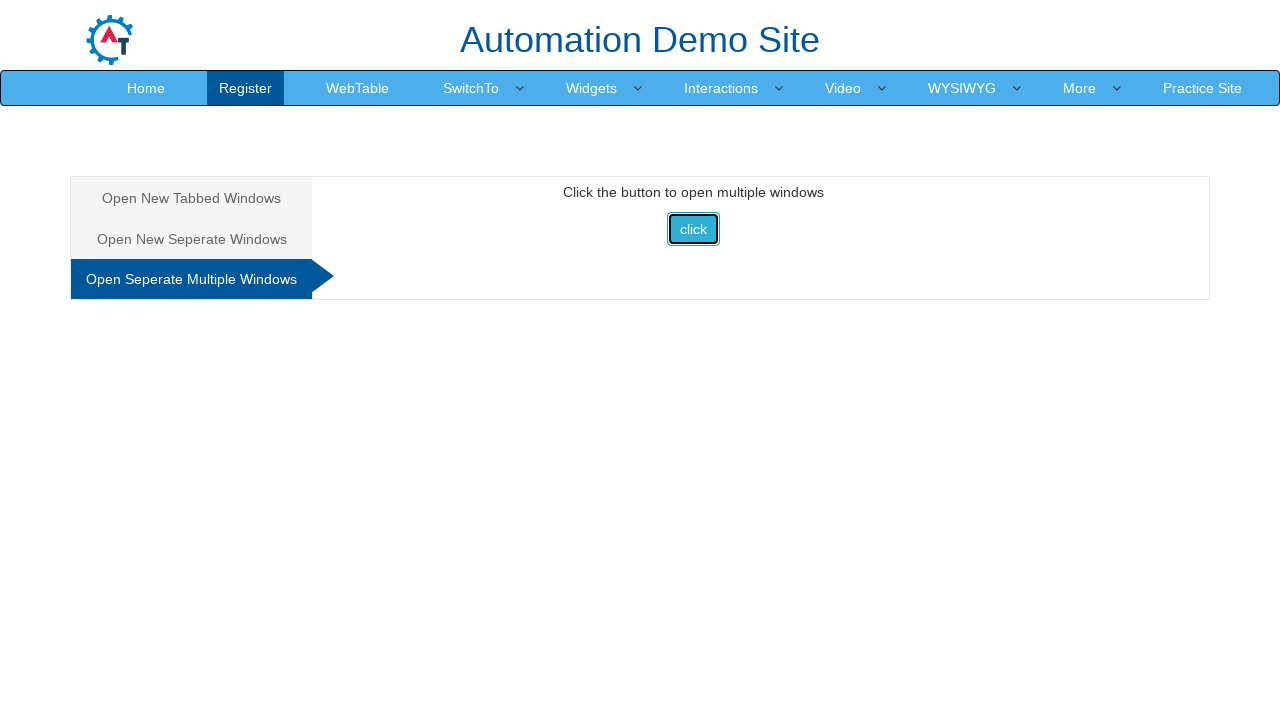

Waited for new window page to load
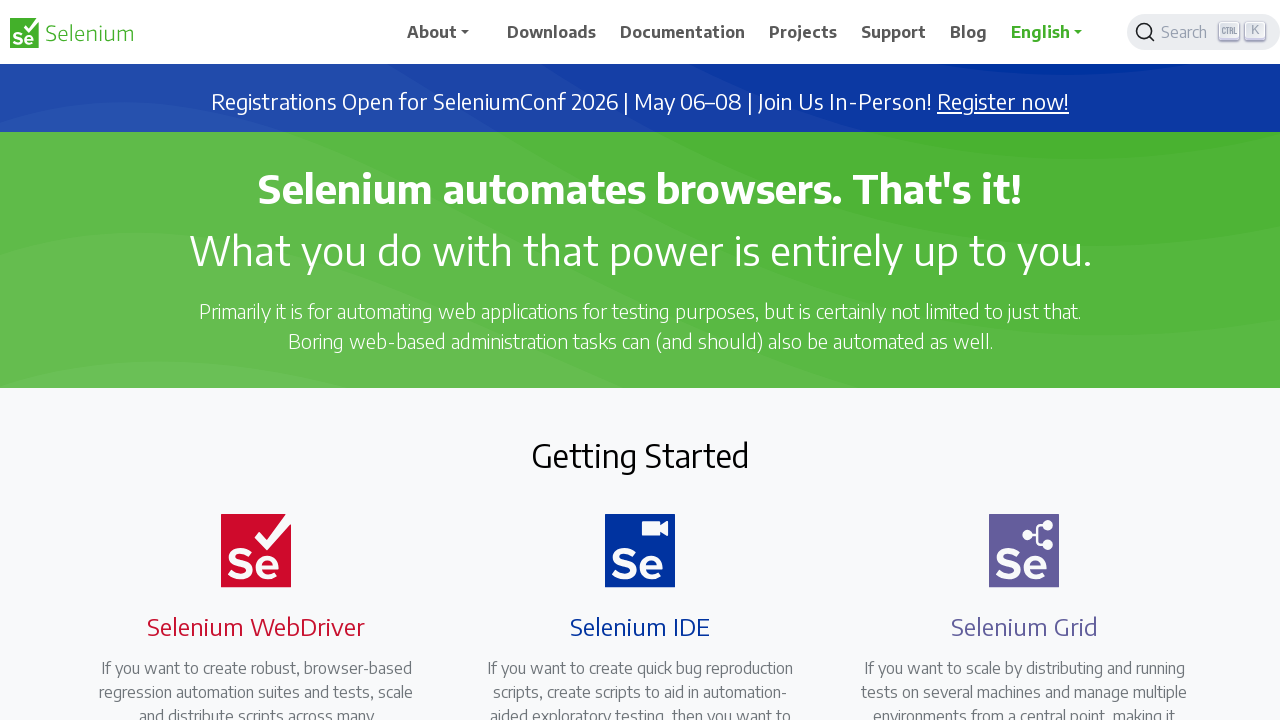

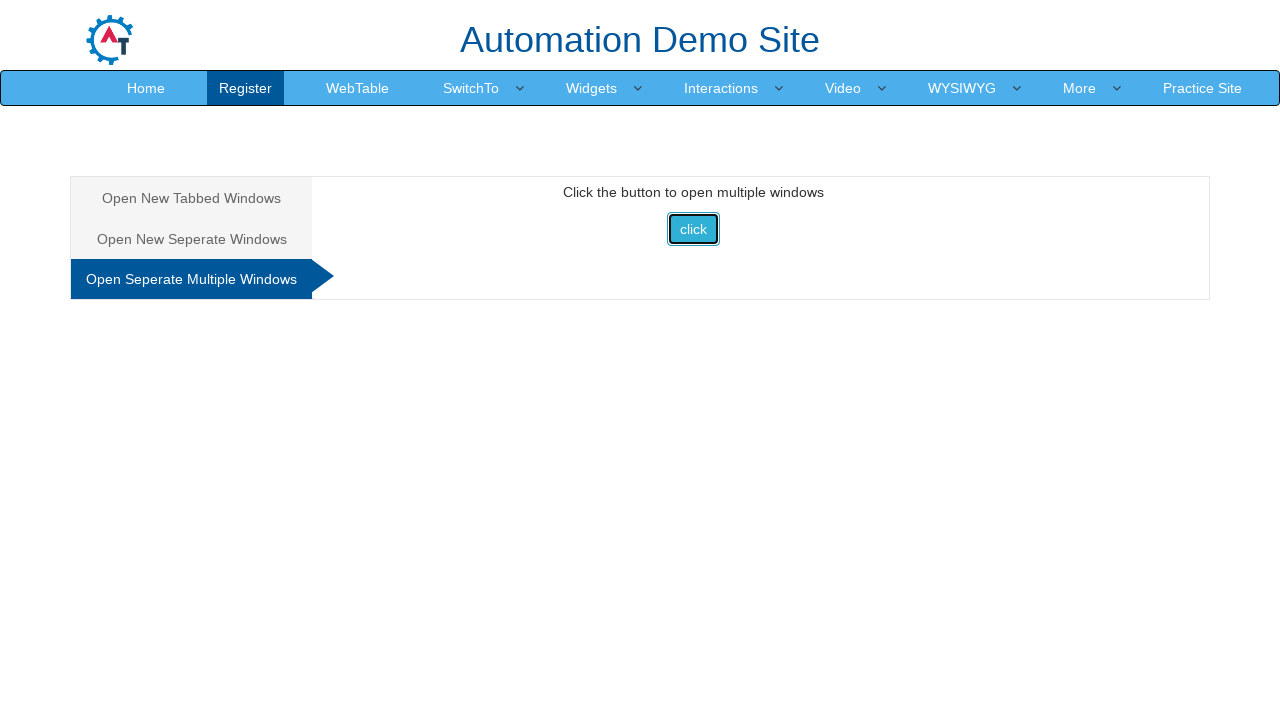